Tests waiting for an element to be rendered after clicking a button

Starting URL: https://the-internet.herokuapp.com/dynamic_loading/2

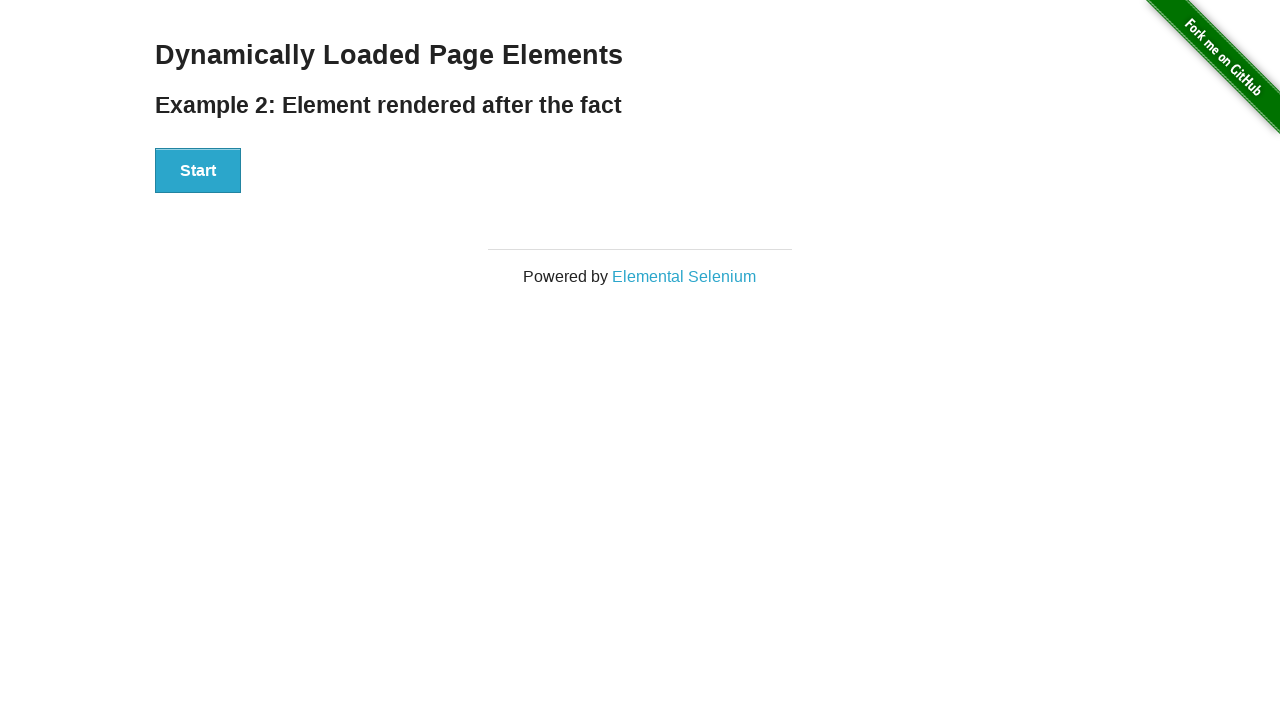

Clicked the Start button to initiate dynamic loading at (198, 171) on button
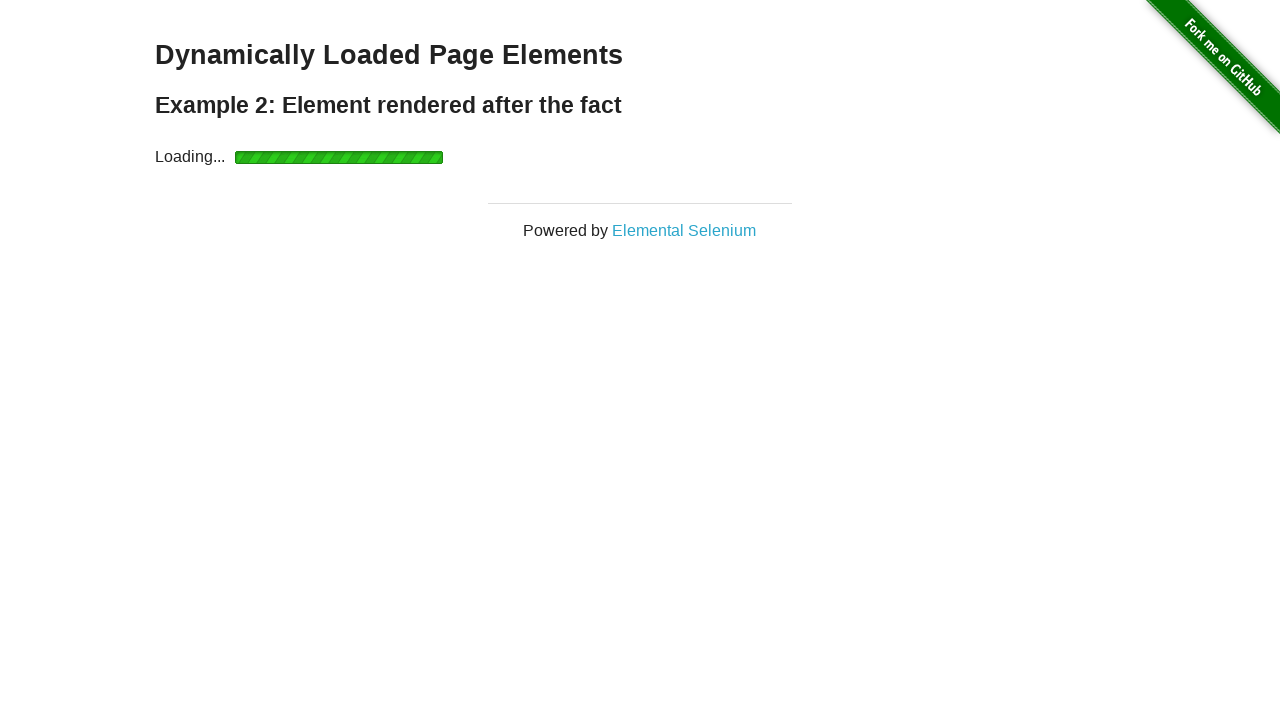

Element with id 'finish' rendered after button click
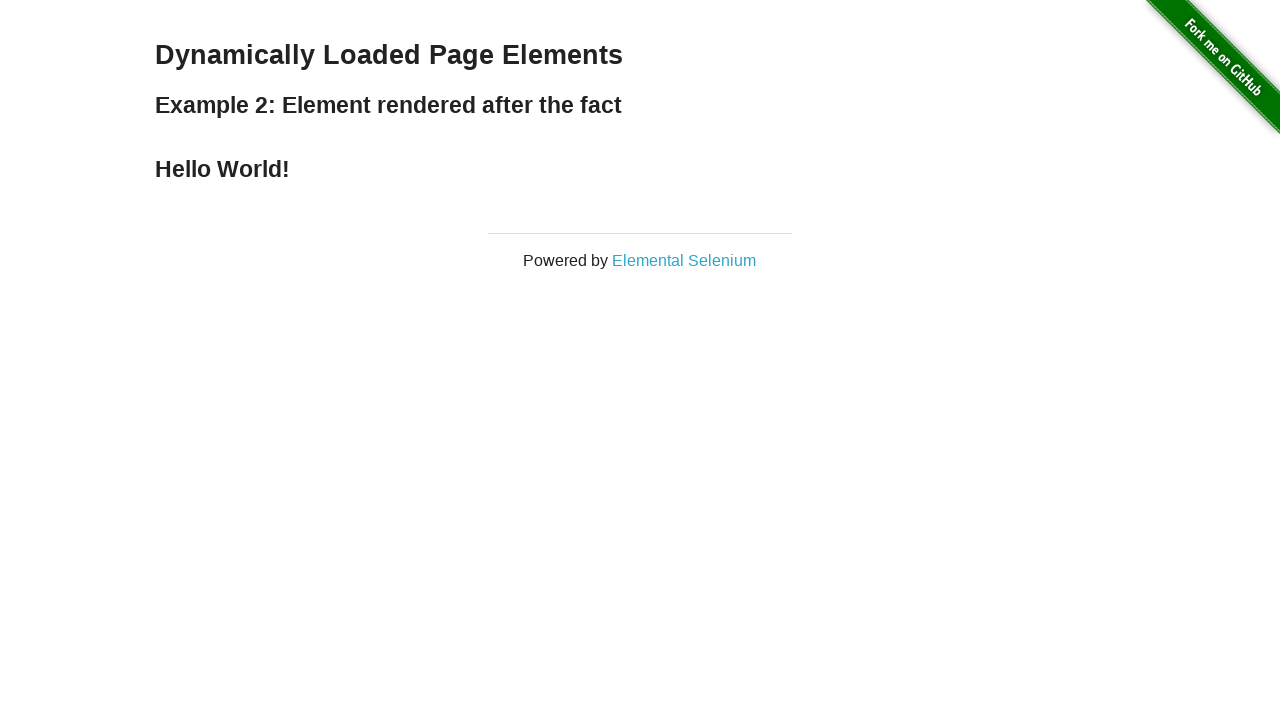

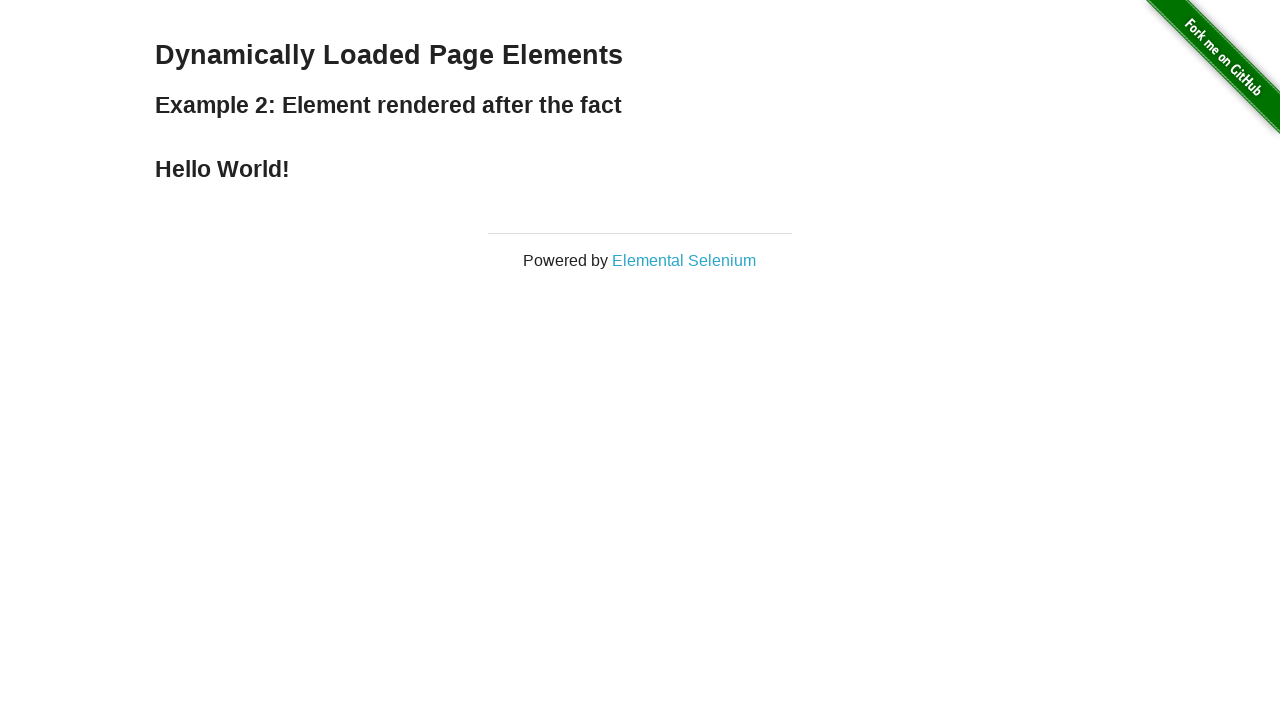